Tests clicking on the "Start a free trial" link on the VWO homepage using partial link text matching

Starting URL: https://app.vwo.com

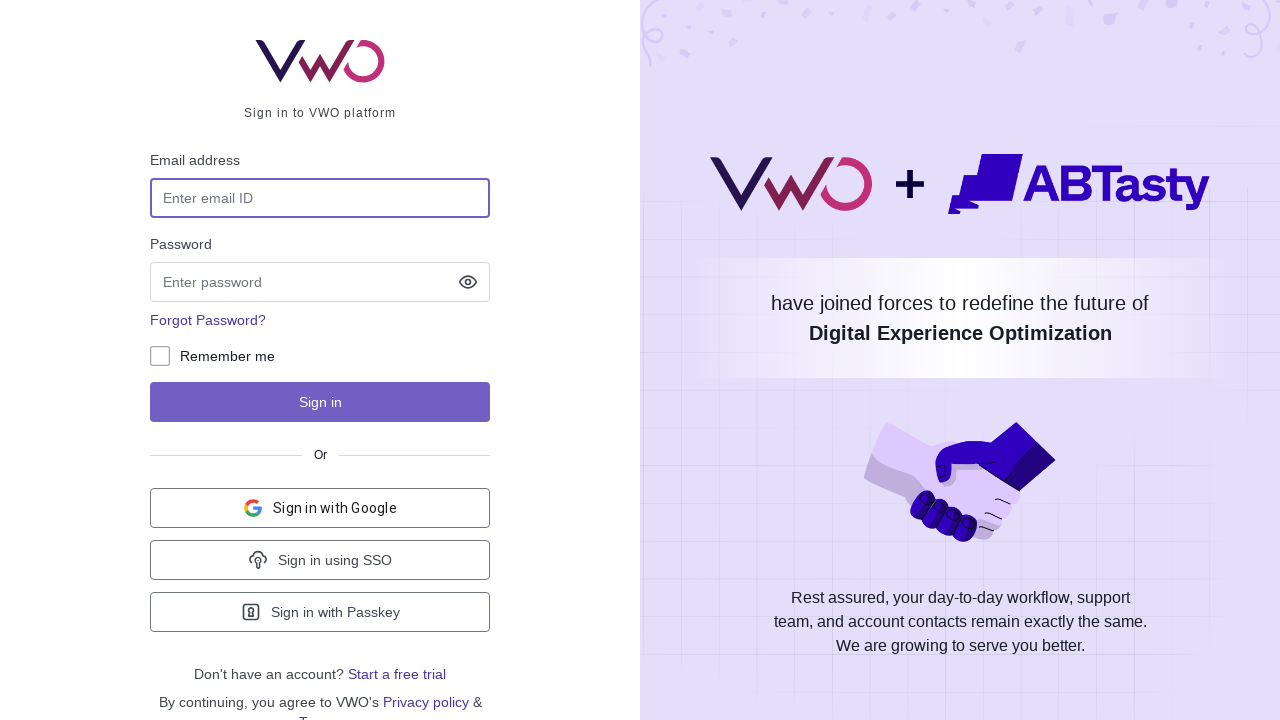

Navigated to VWO homepage at https://app.vwo.com
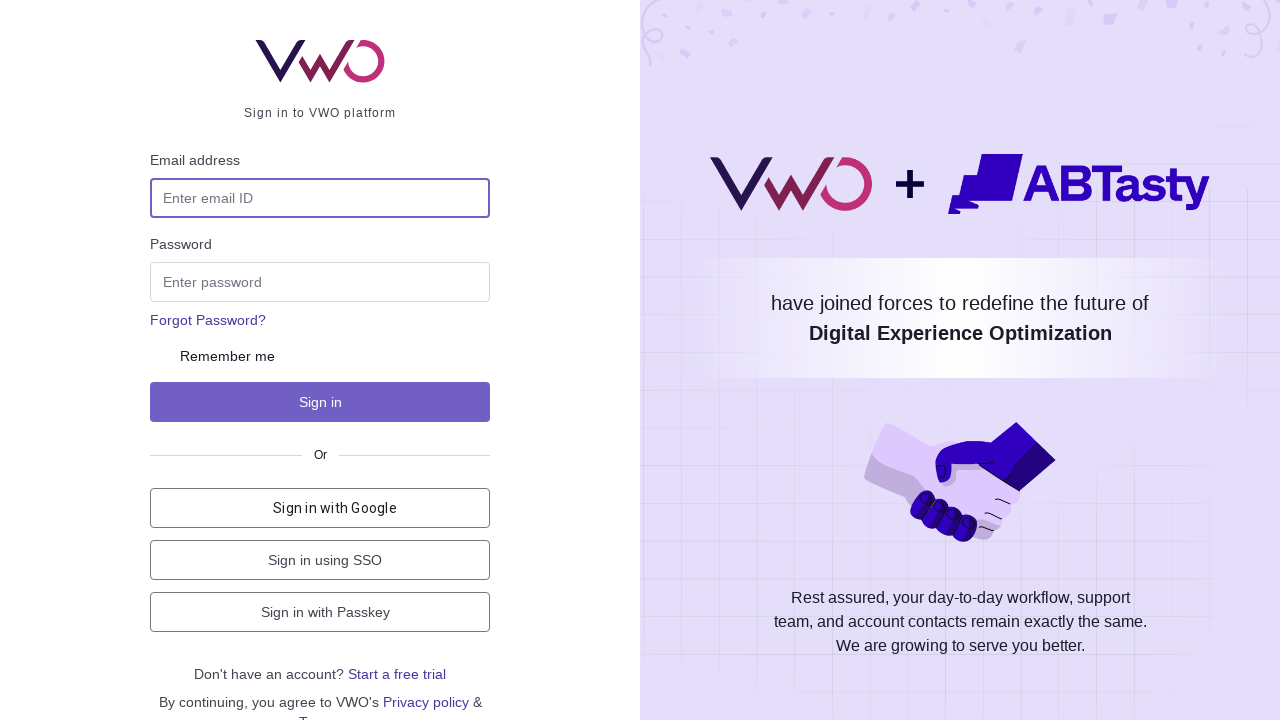

Clicked on the 'Start a free trial' link using partial text matching at (397, 674) on a:has-text('trial')
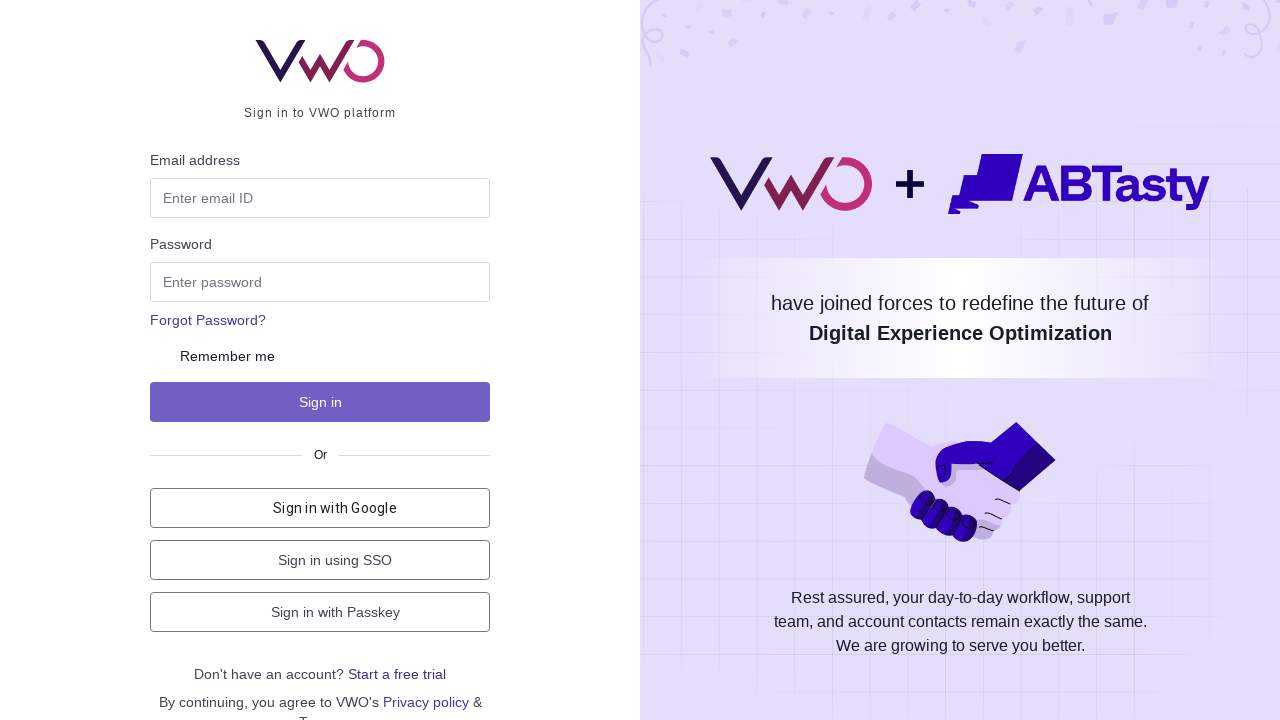

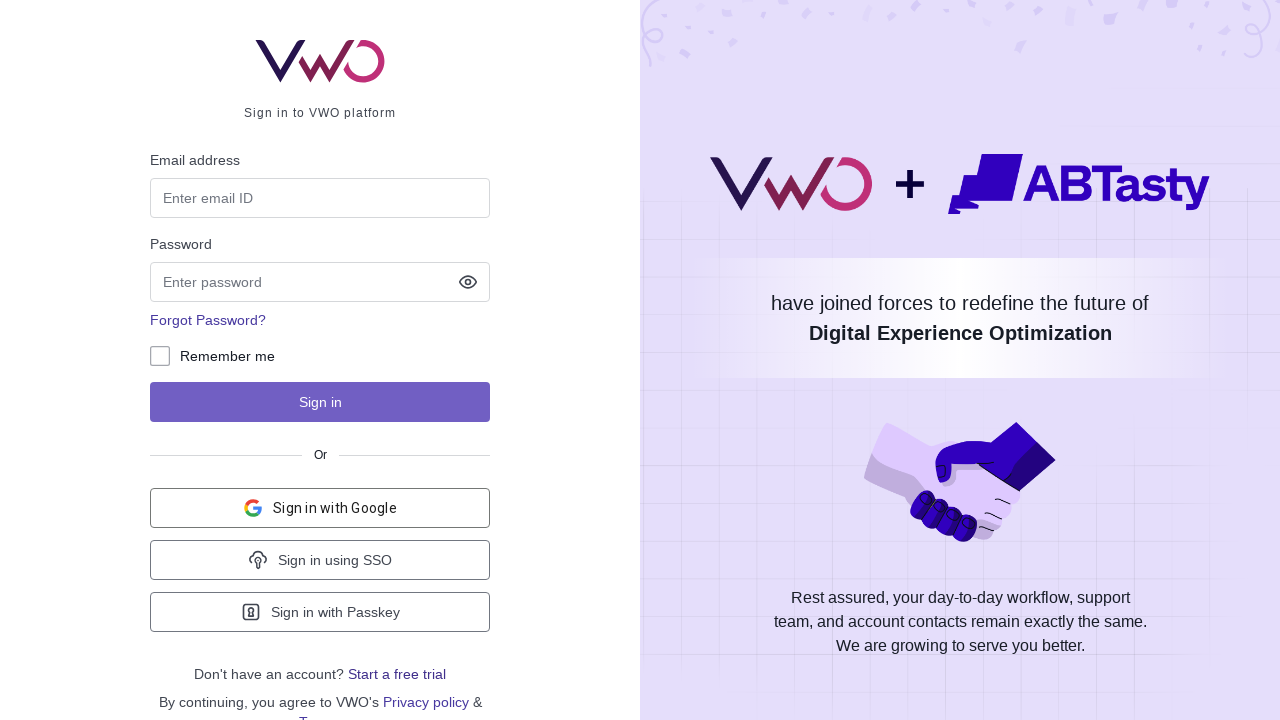